Navigates to Show HN page and verifies titles start with "Show HN:"

Starting URL: https://news.ycombinator.com

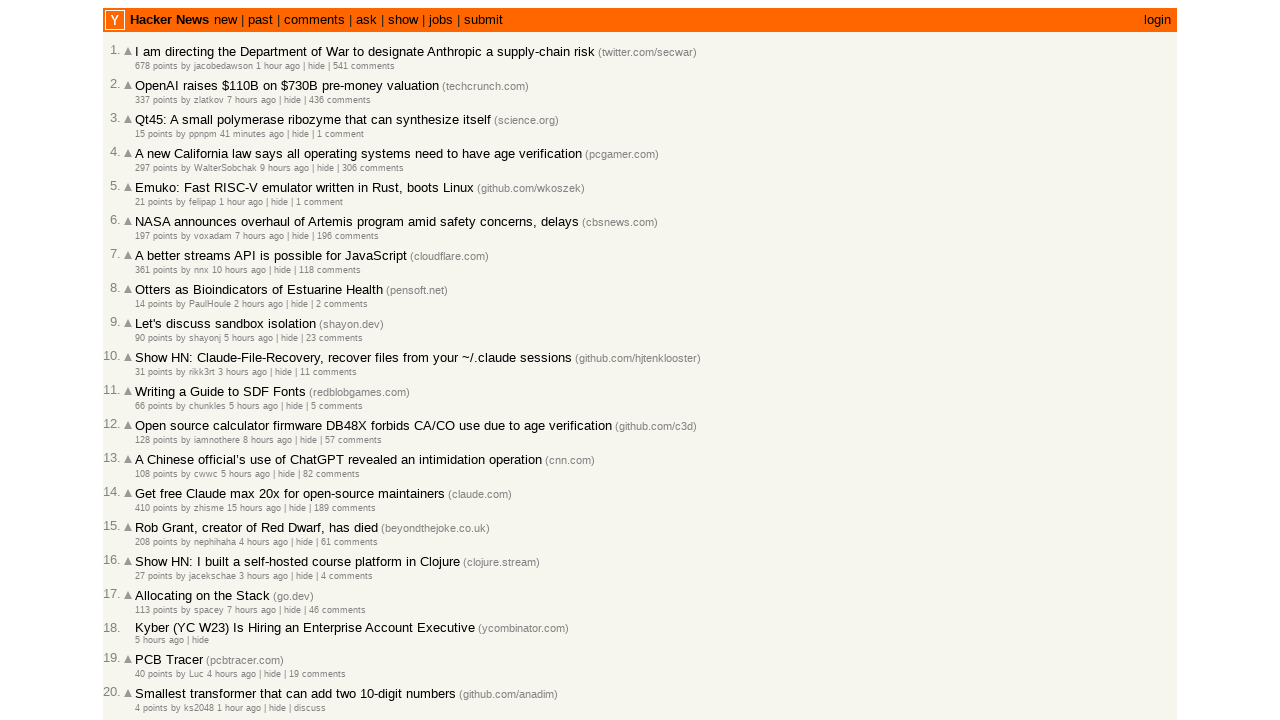

Clicked on the 'show' link to navigate to Show HN page at (403, 20) on a:has-text('show')
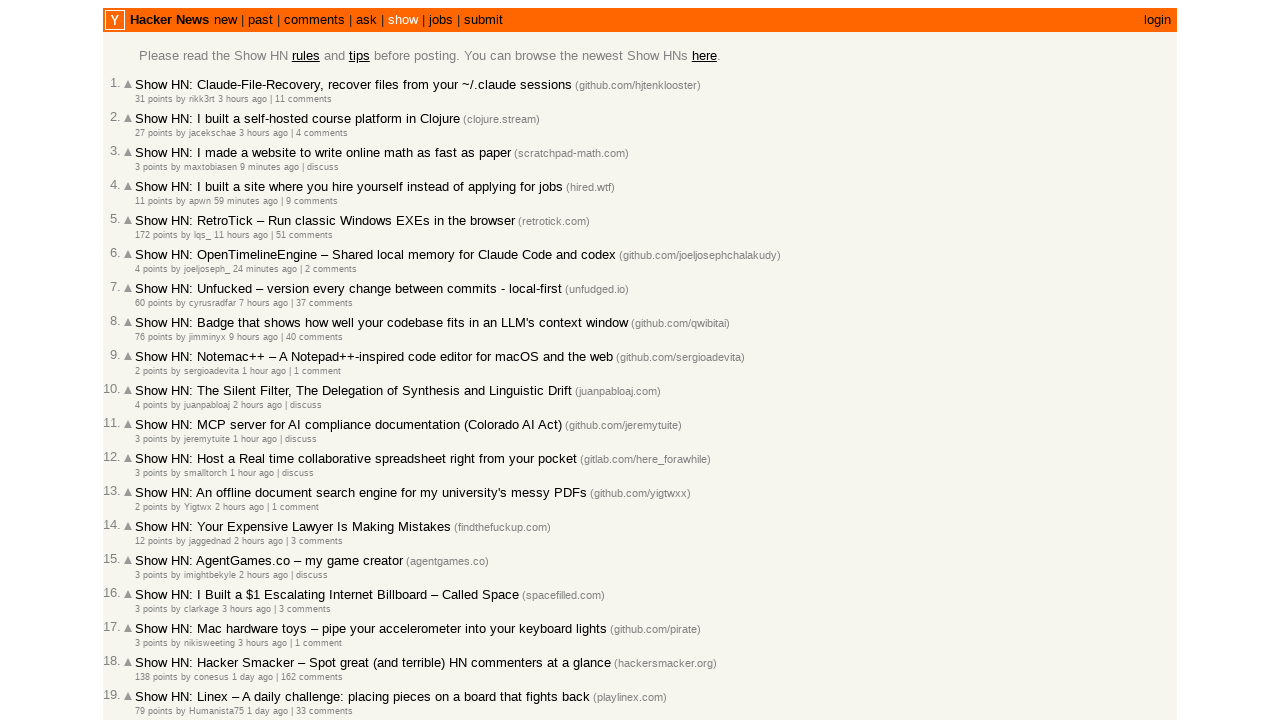

Articles loaded on Show HN page
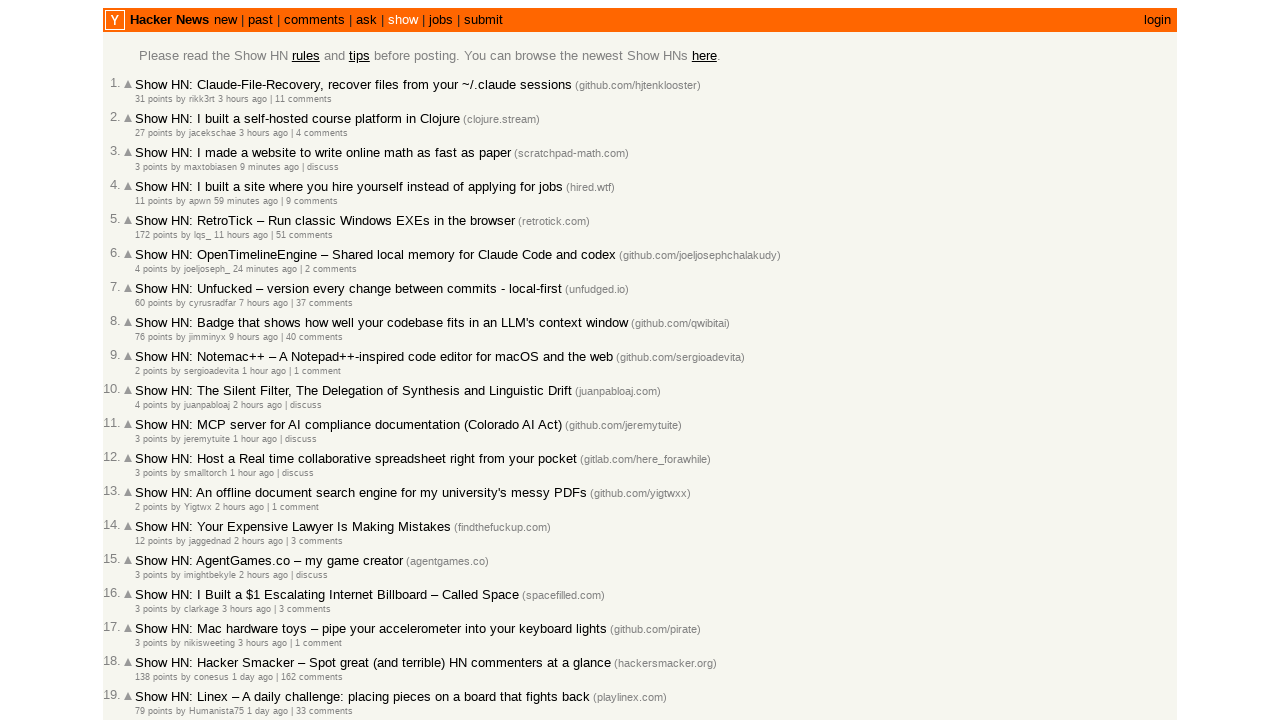

Located all article titles on the page
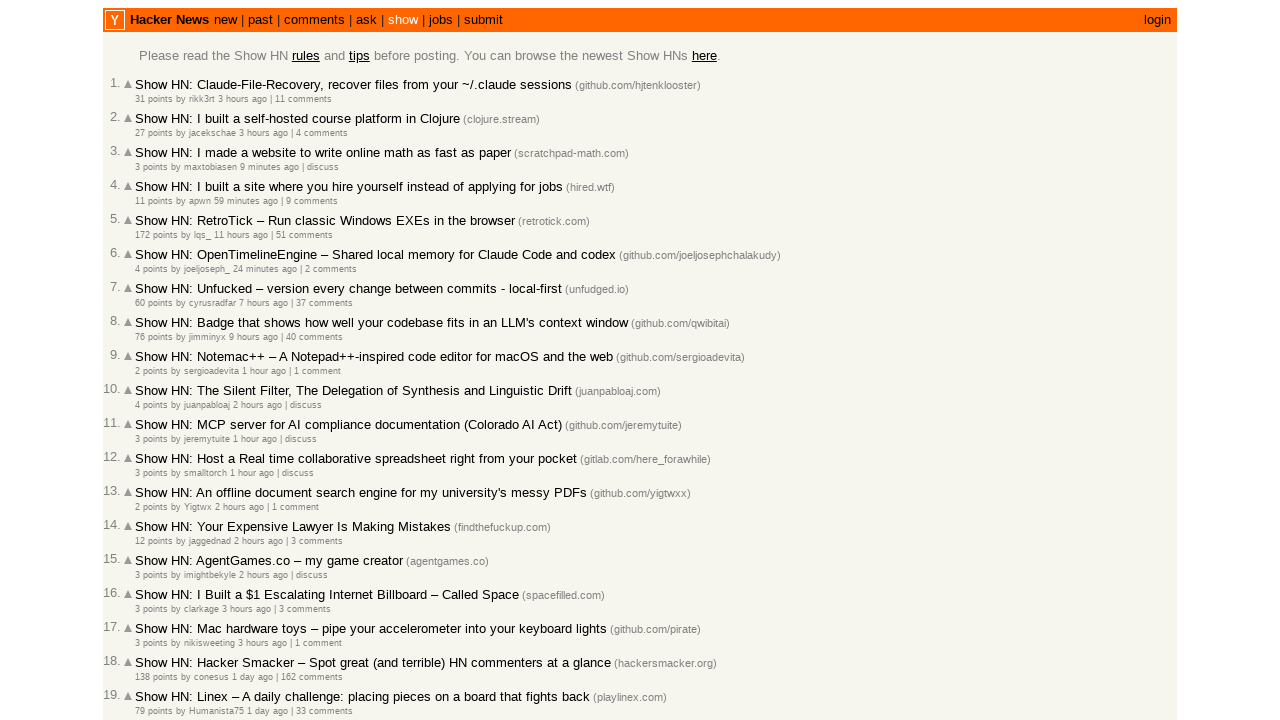

Found article title starting with 'Show HN:' at position 0
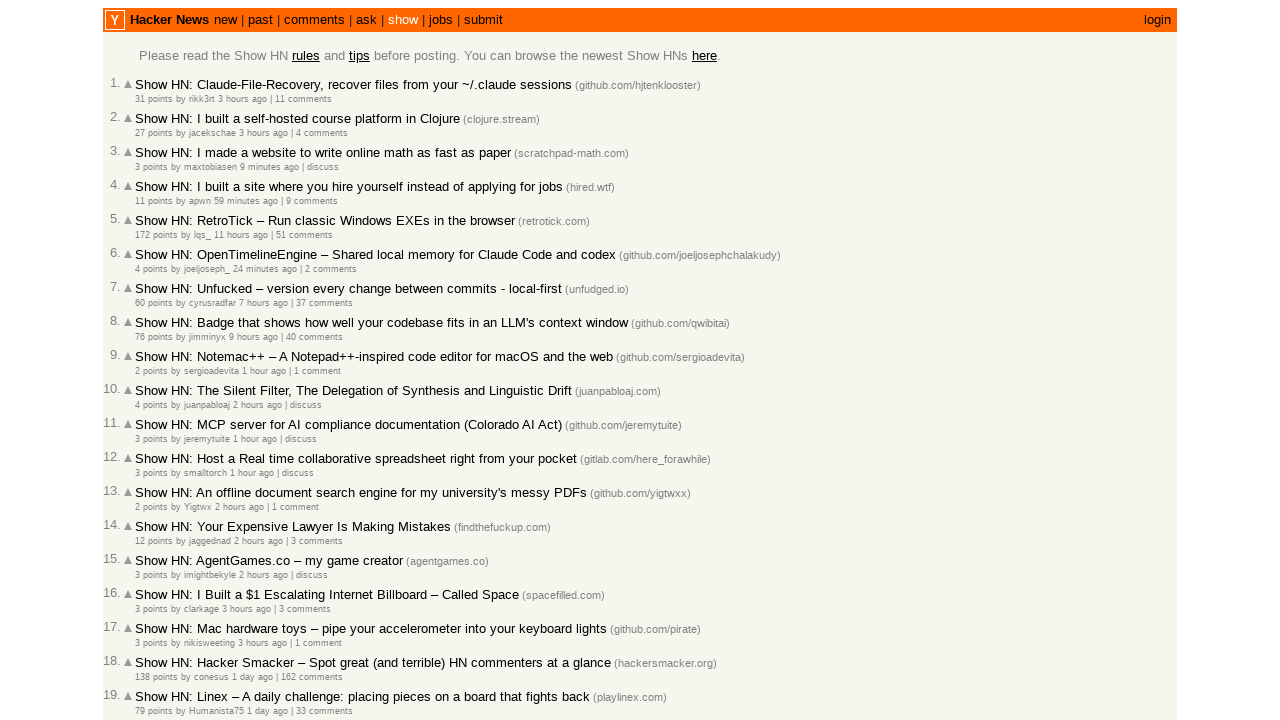

Assertion passed: at least one title starts with 'Show HN:'
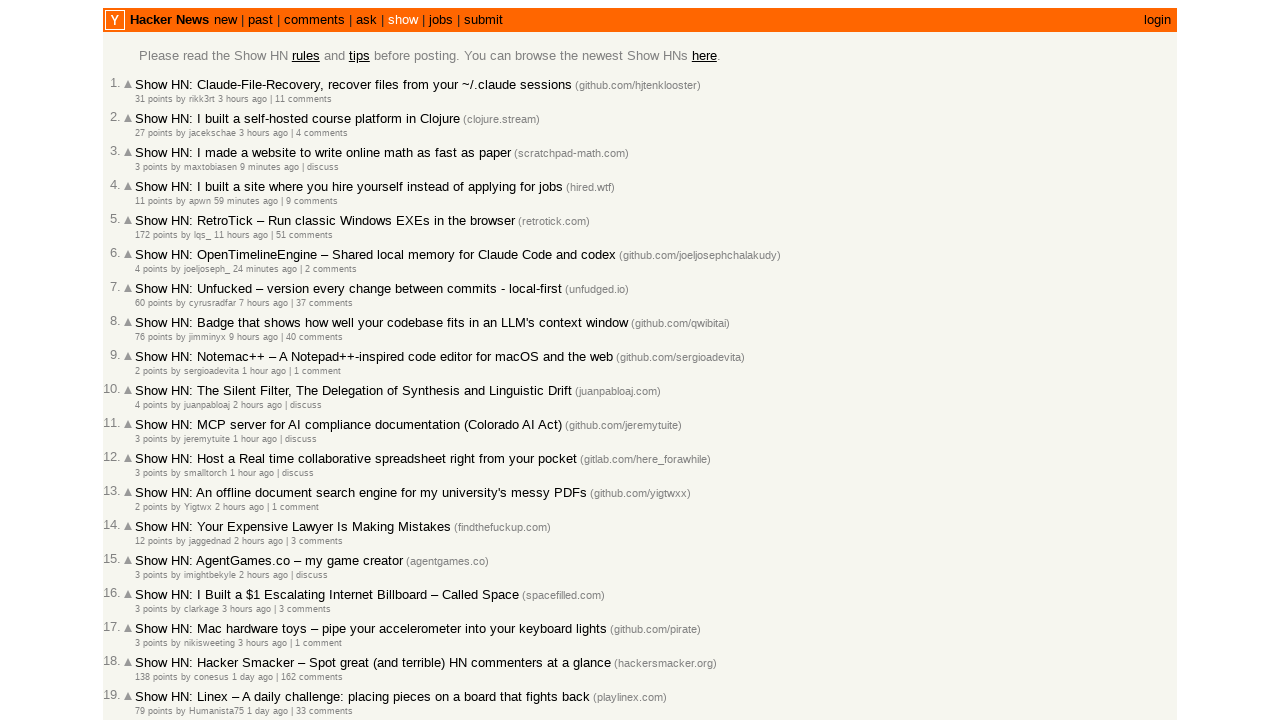

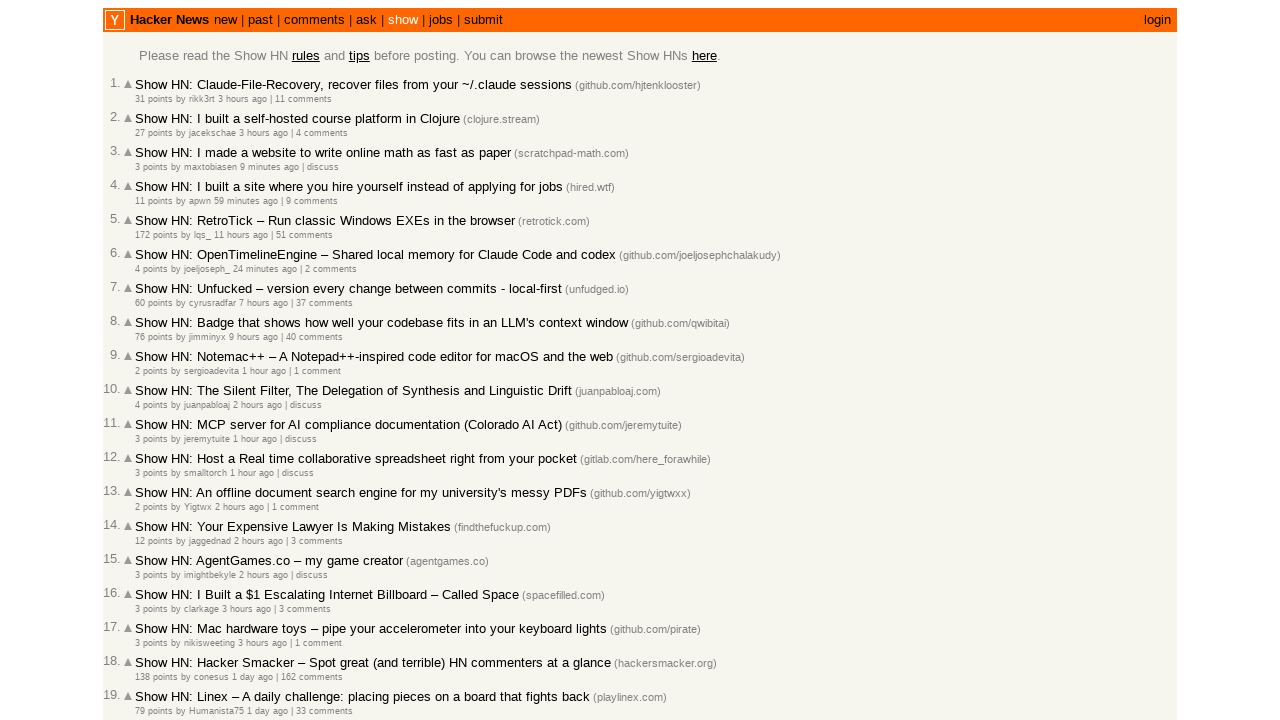